Tests extended search flow, selects 3 items via checkboxes, and clicks to show only selected ads

Starting URL: http://ss.com

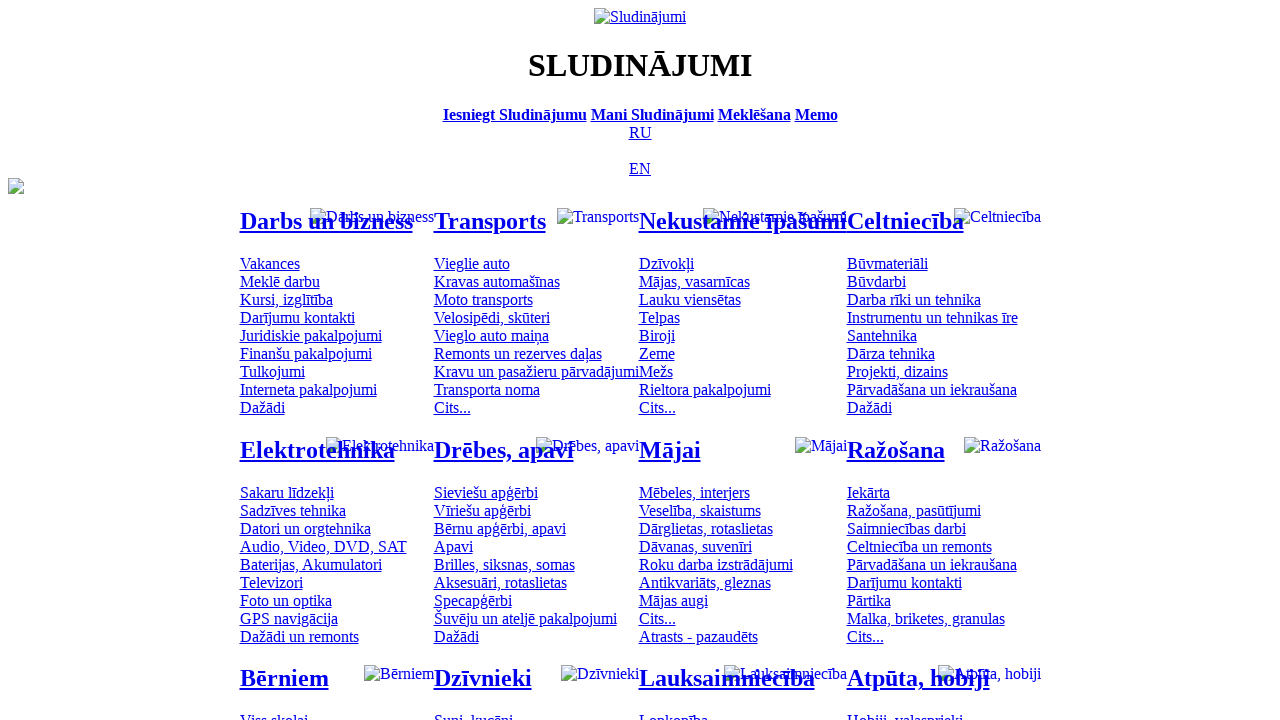

Switched to Russian language at (640, 132) on [title='По-русски']
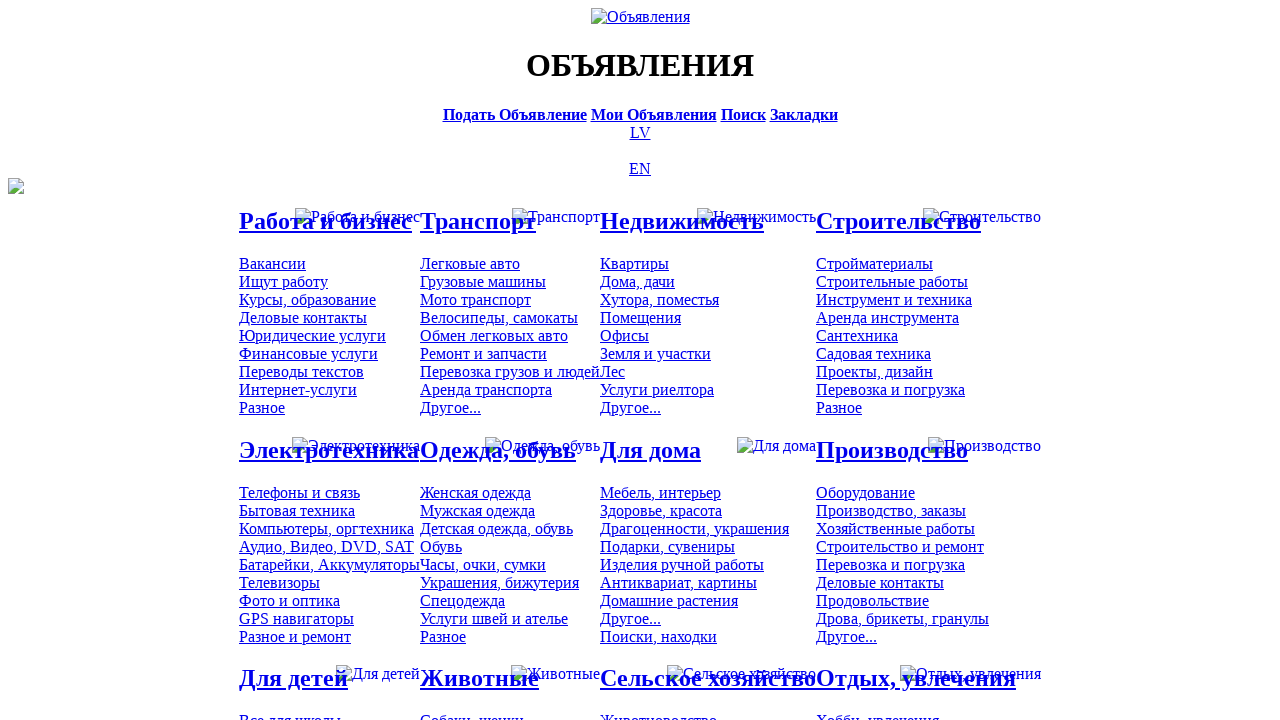

Clicked on search bar at (743, 114) on [title='Искать объявления']
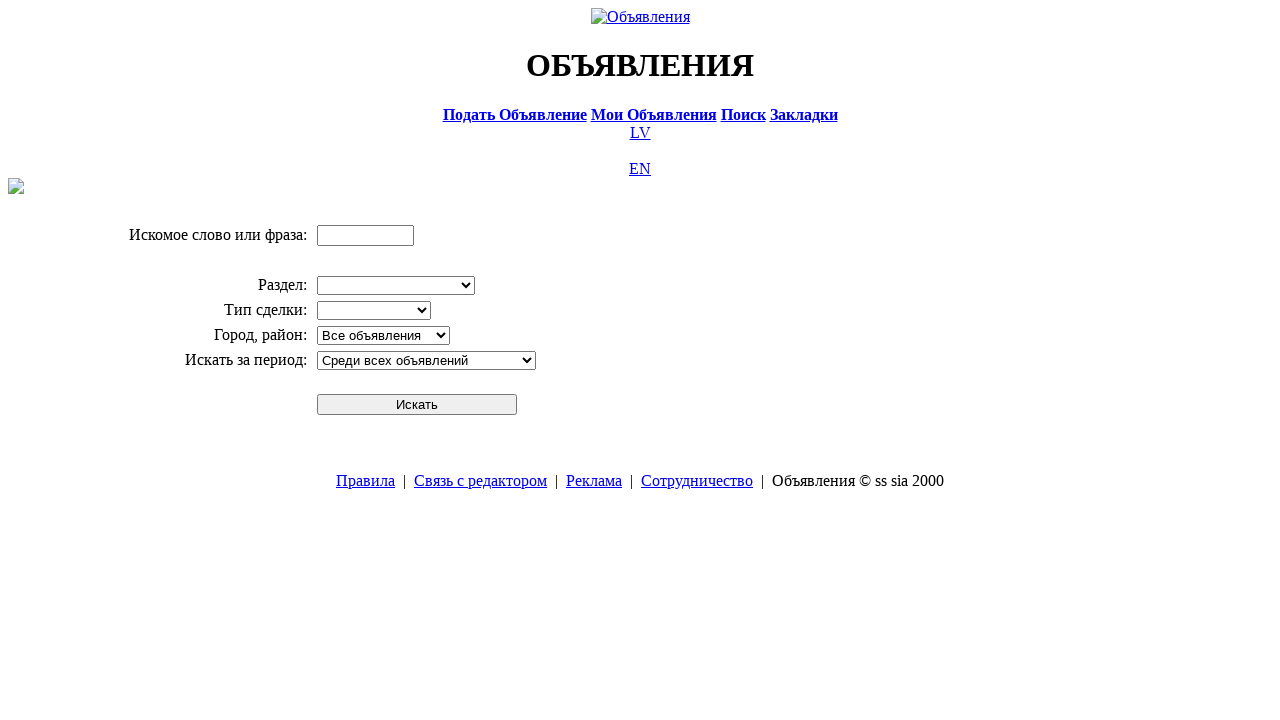

Entered search term 'Компьютер' on input[name='txt']
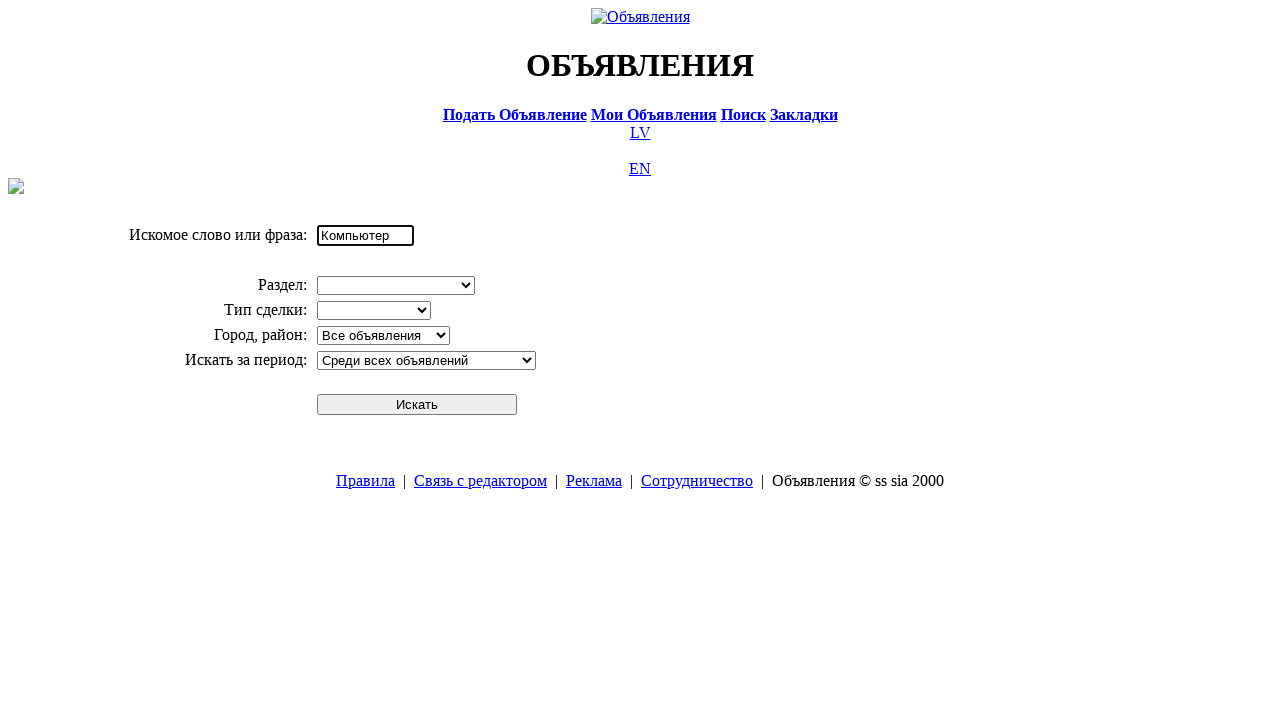

Selected 'Электротехника' from division dropdown on select[name='cid_0']
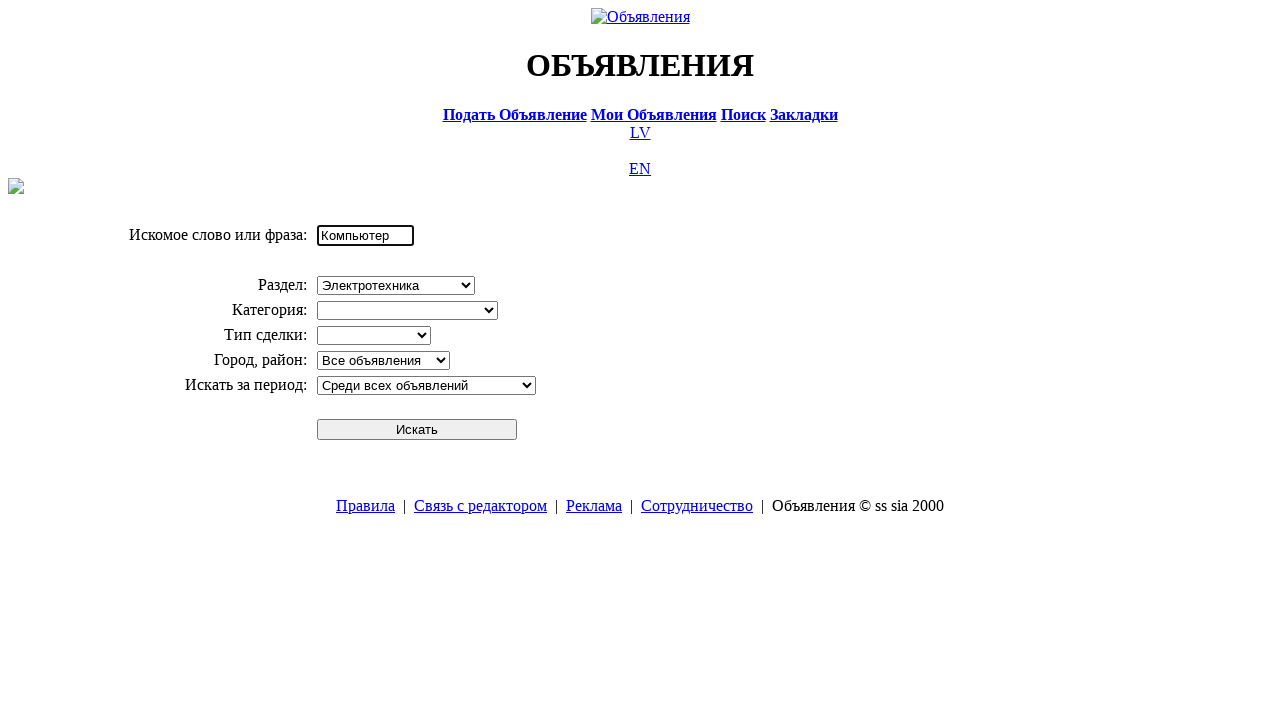

Selected 'Компьютеры, оргтехника' from category dropdown on select[name='cid_1']
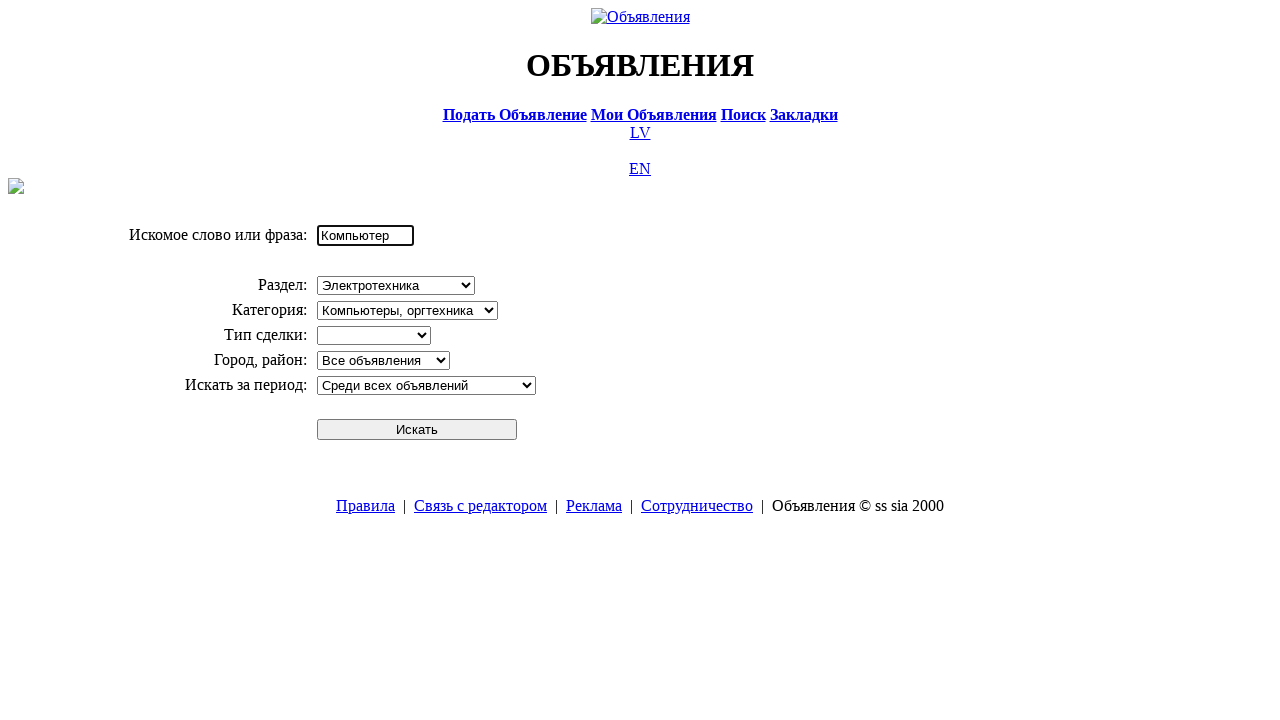

Submitted basic search at (417, 429) on #sbtn
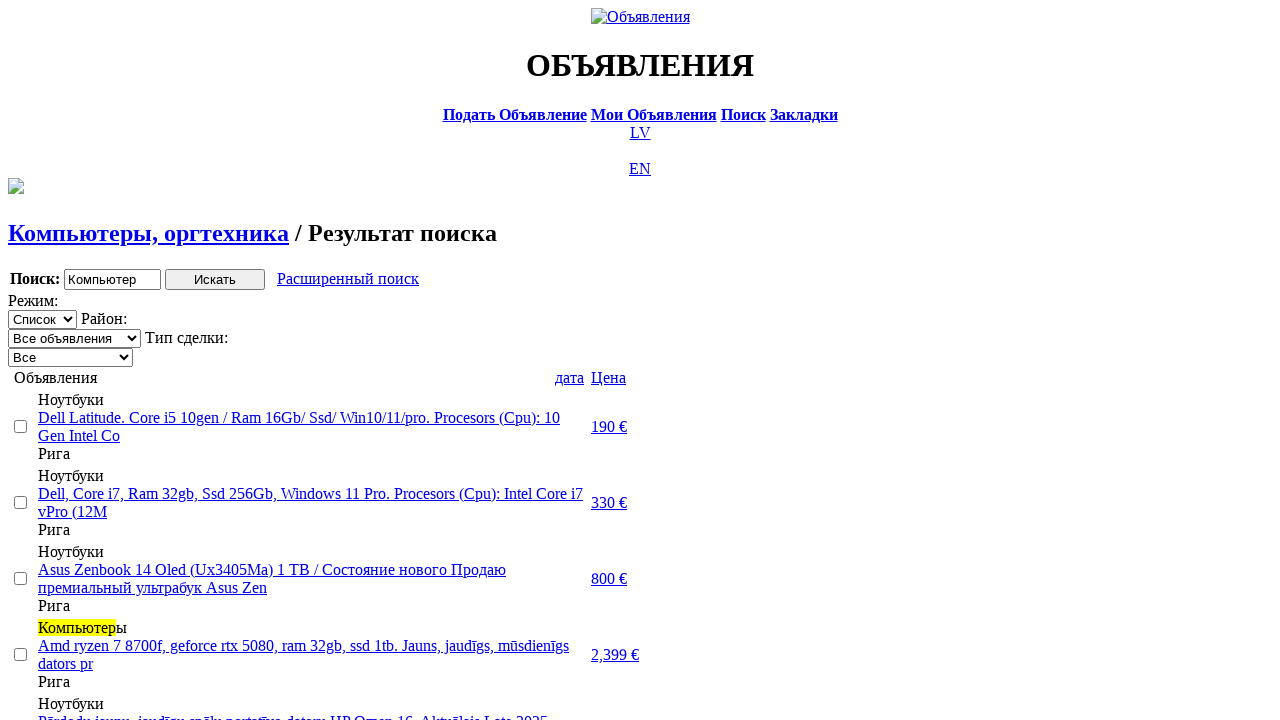

Clicked on extended search link at (348, 279) on a.a9a
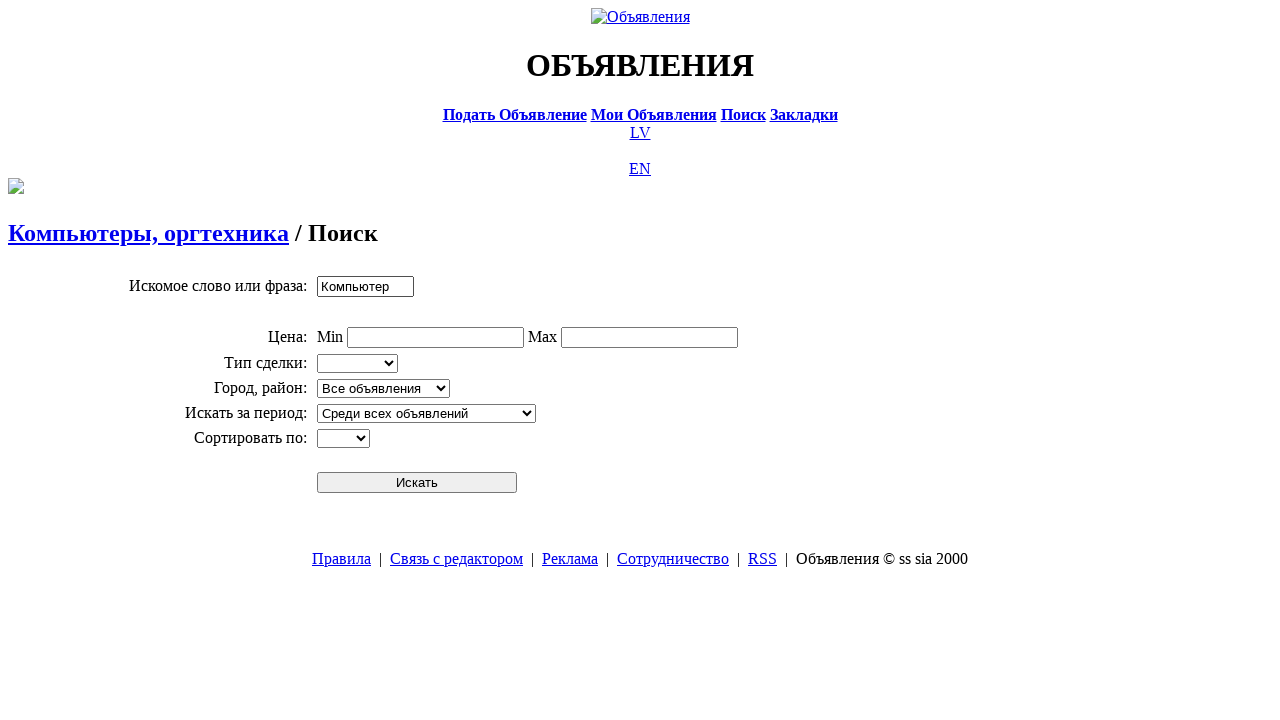

Set minimum price to 0 on input[name='topt[8][min]']
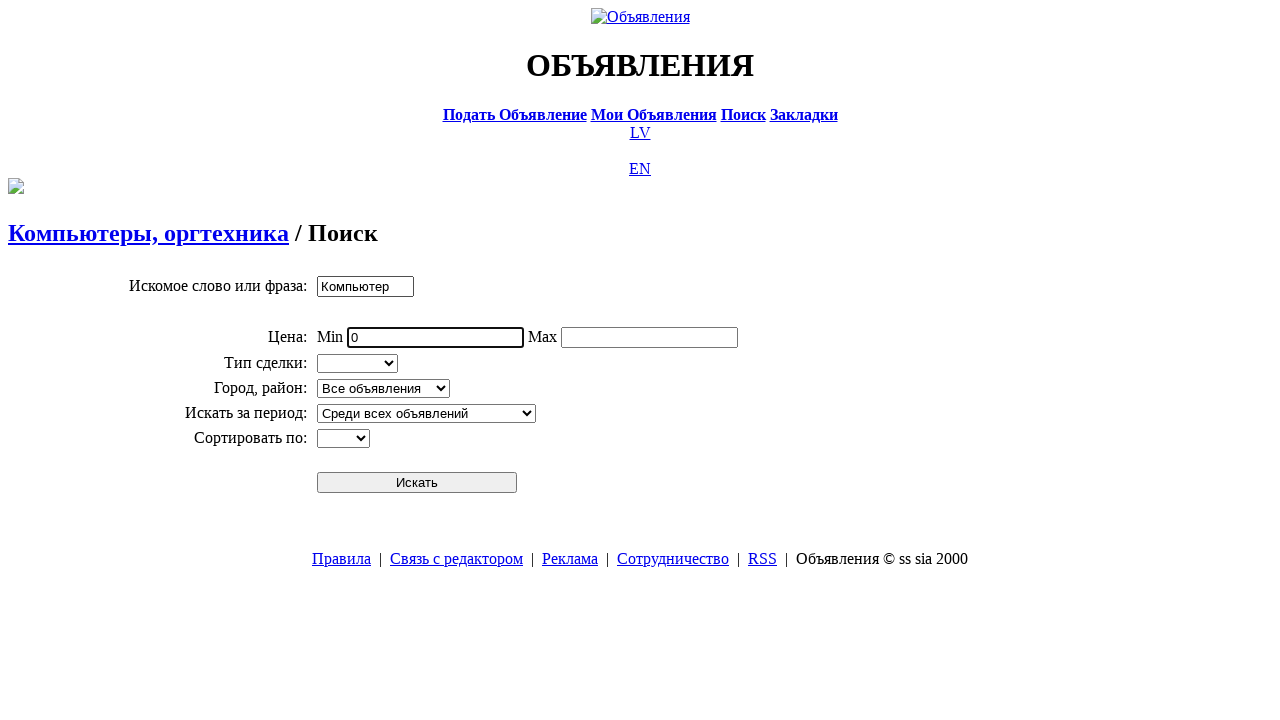

Set maximum price to 300 on input[name='topt[8][max]']
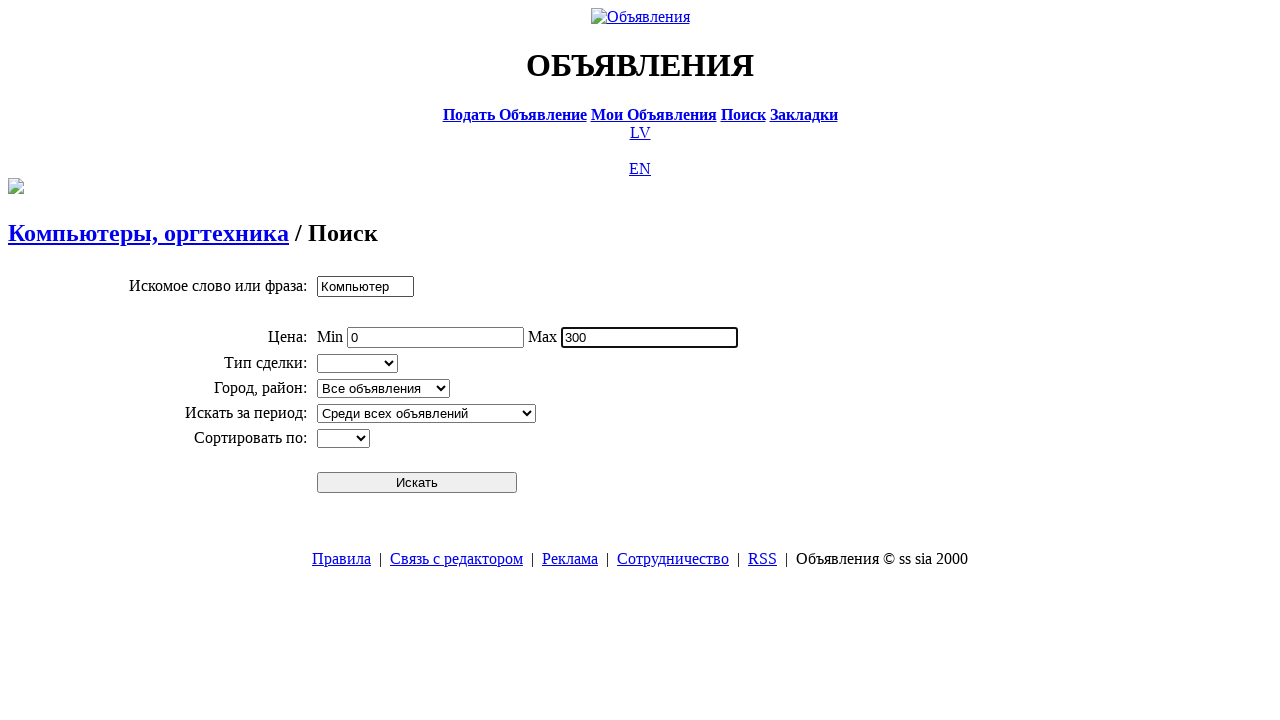

Submitted extended search with price filters at (417, 482) on #sbtn
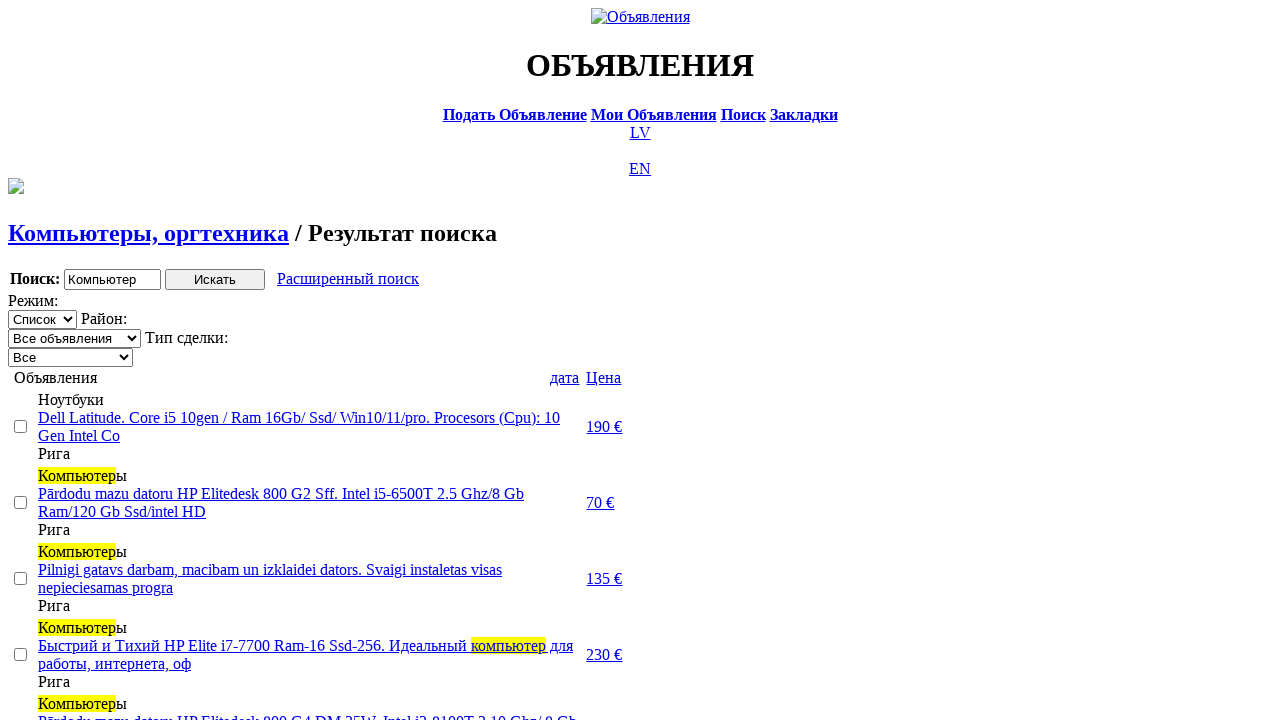

Clicked on price sort header (first click) at (604, 377) on text=Цена
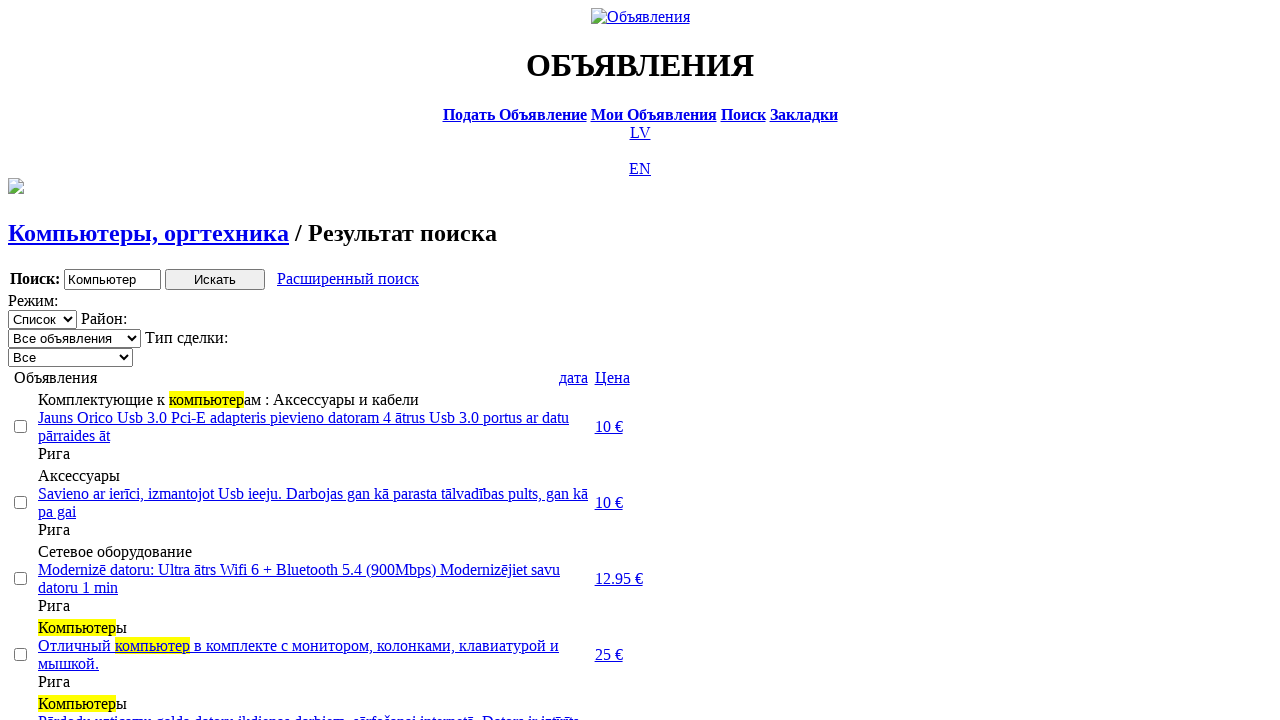

Clicked on price sort header (second click) to sort descending at (612, 377) on text=Цена
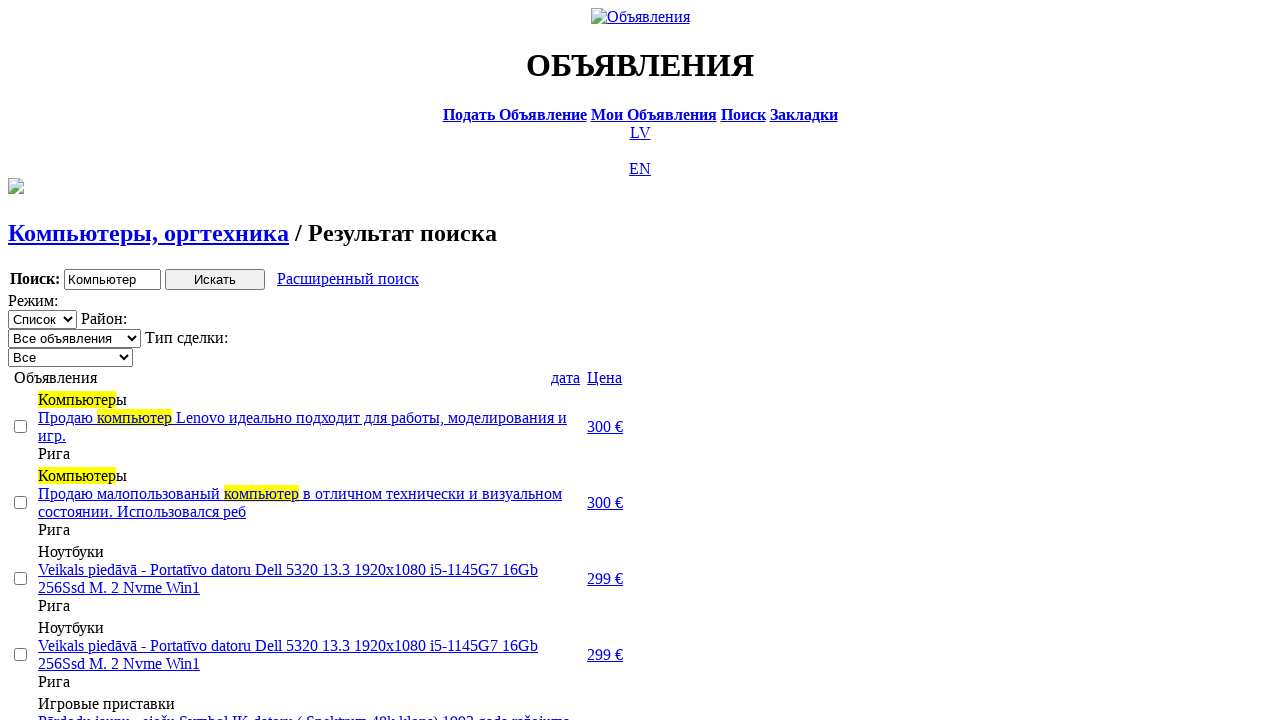

Set transaction type to 'Продажа' (Sale) on .filter_second_line_dv>span:nth-child(3)>select
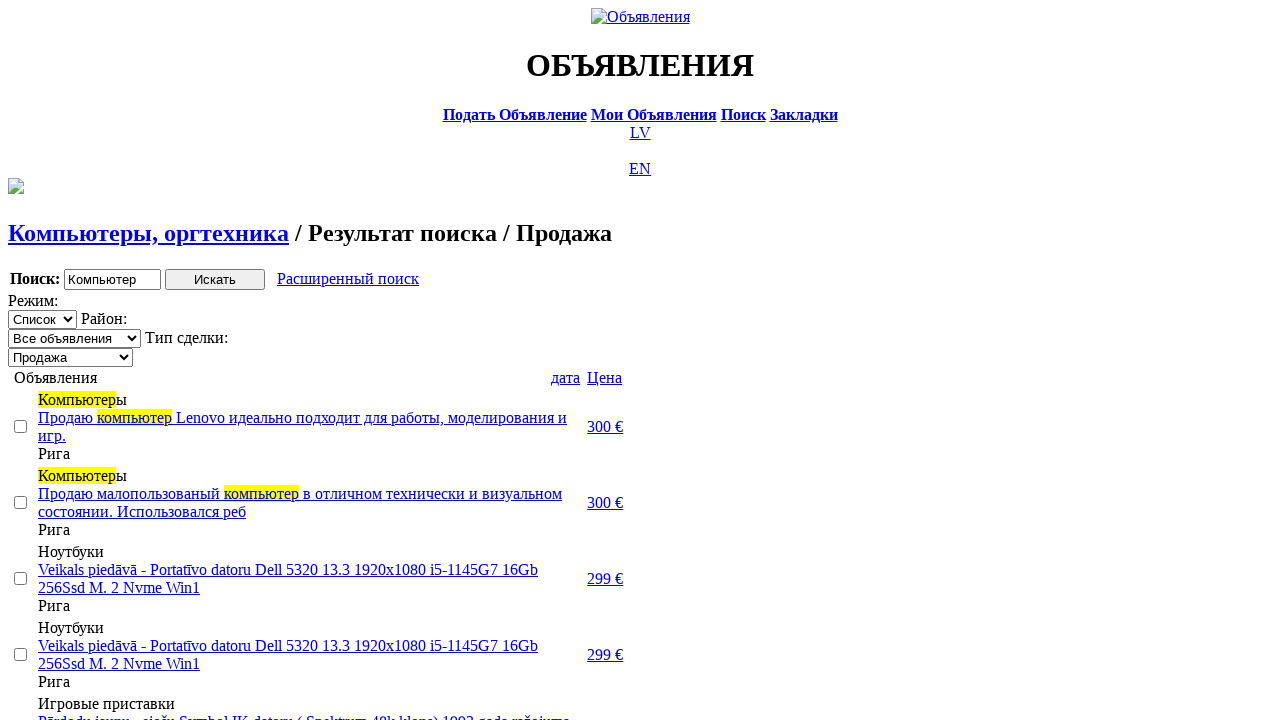

Selected 2nd checkbox at (20, 502) on [type='checkbox'] >> nth=1
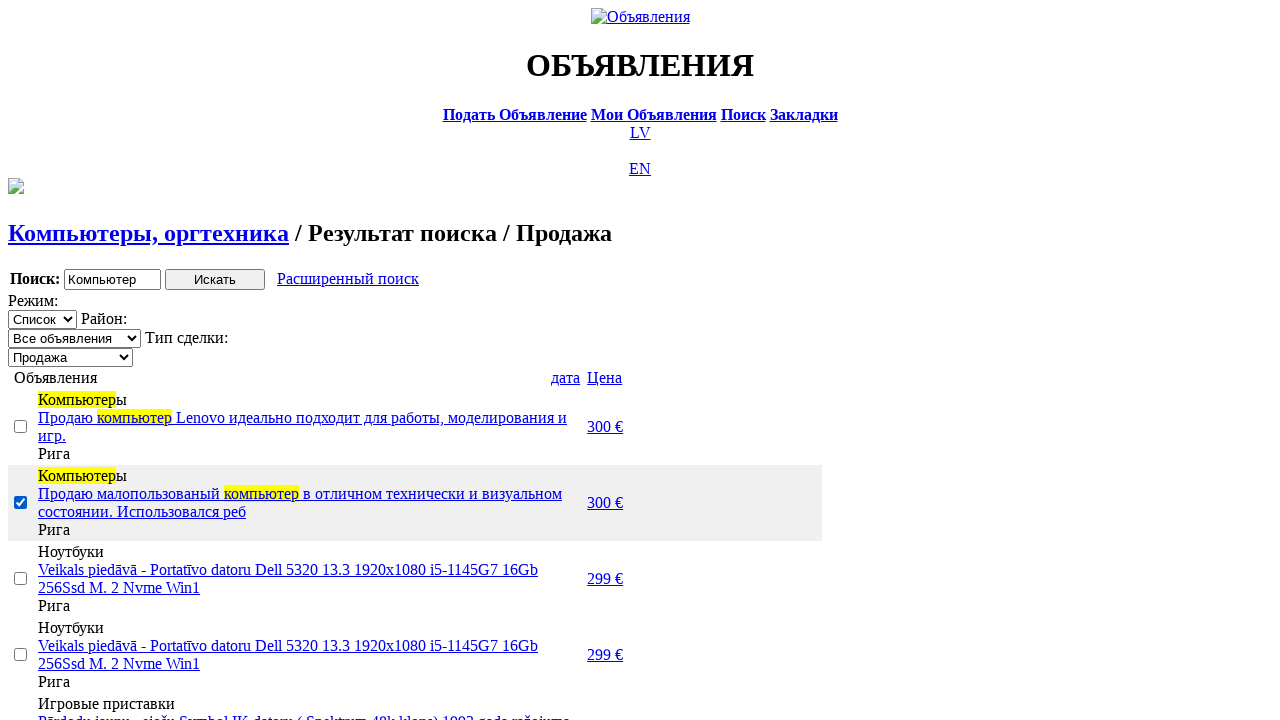

Selected 3rd checkbox at (20, 578) on [type='checkbox'] >> nth=2
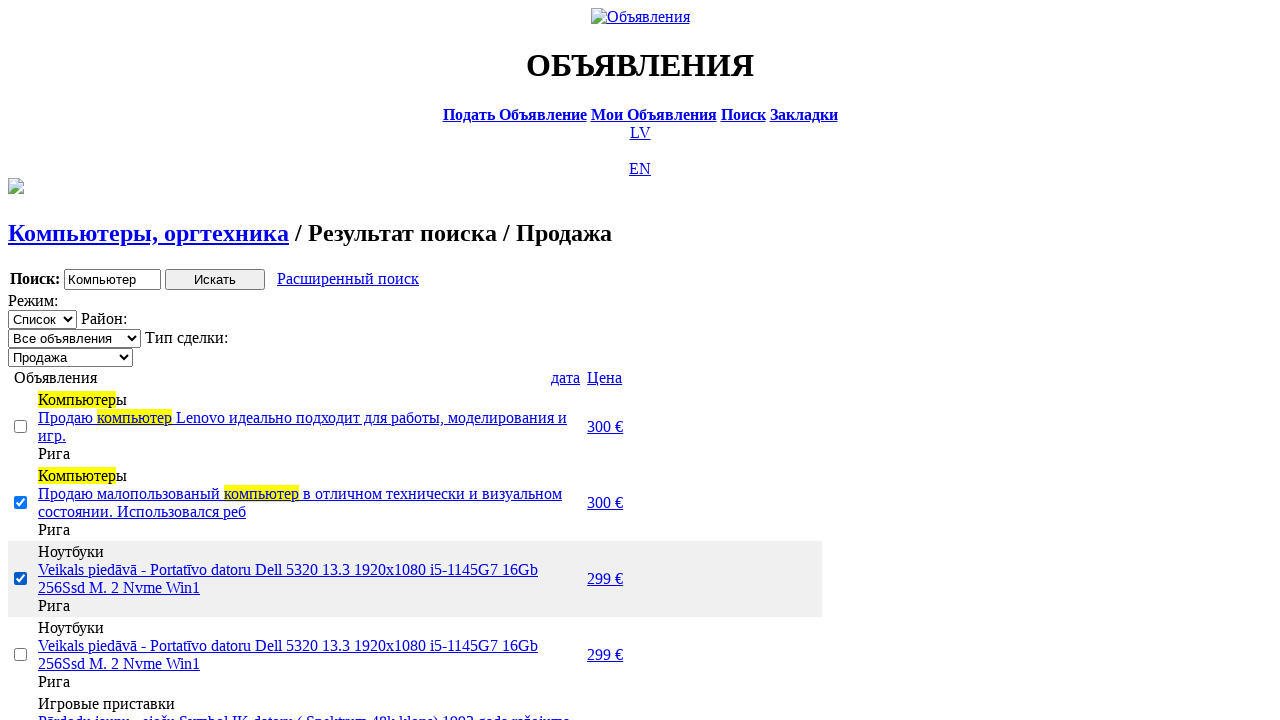

Selected 5th checkbox at (20, 360) on [type='checkbox'] >> nth=4
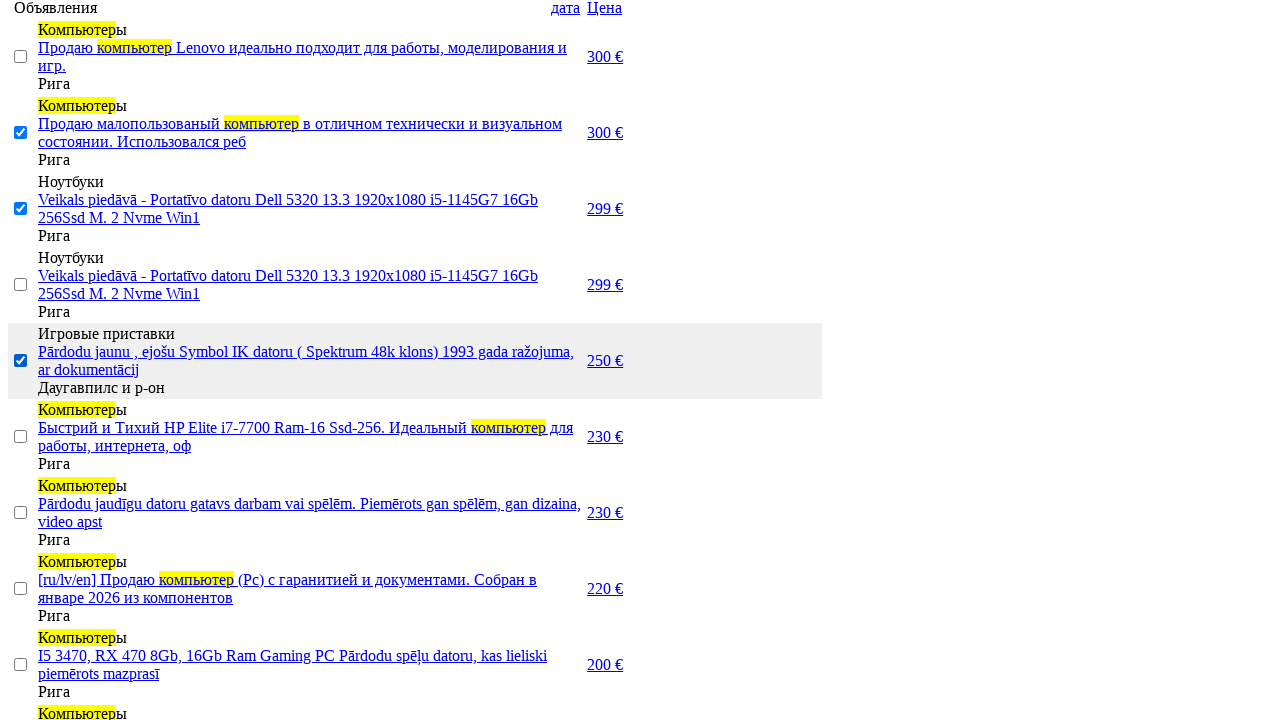

Scrolled to bottom of page
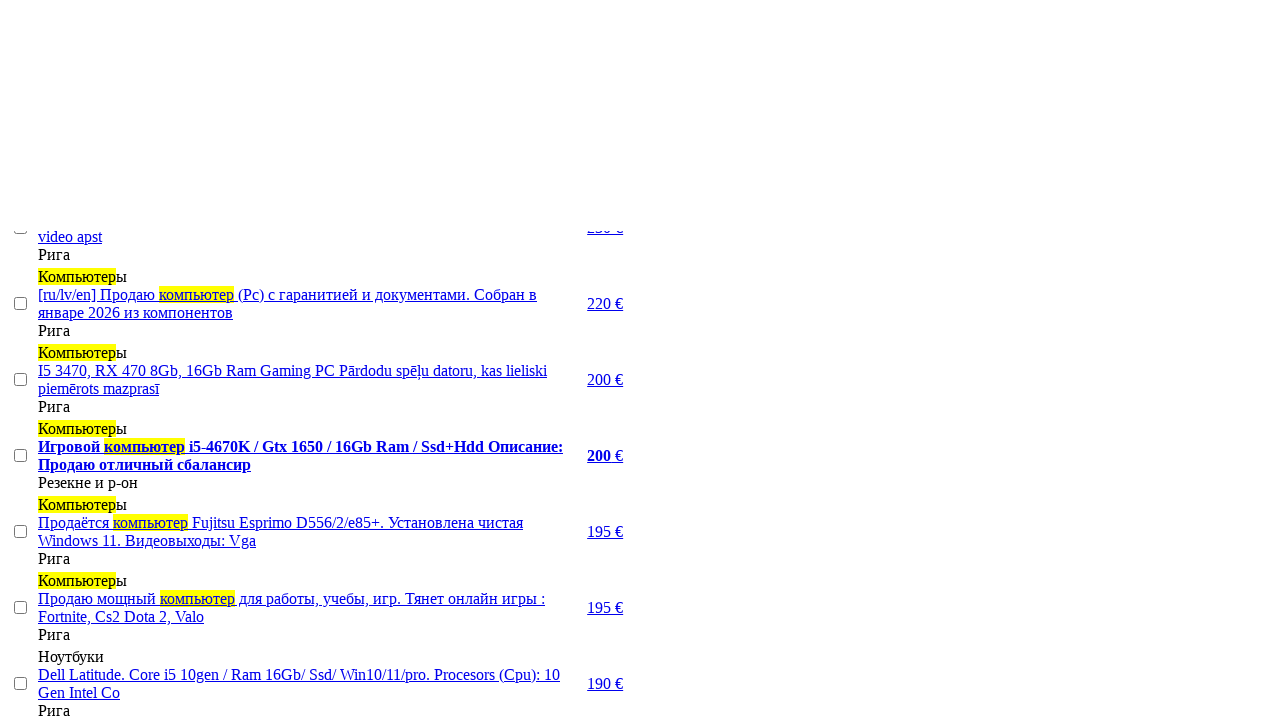

Waited for UI to update
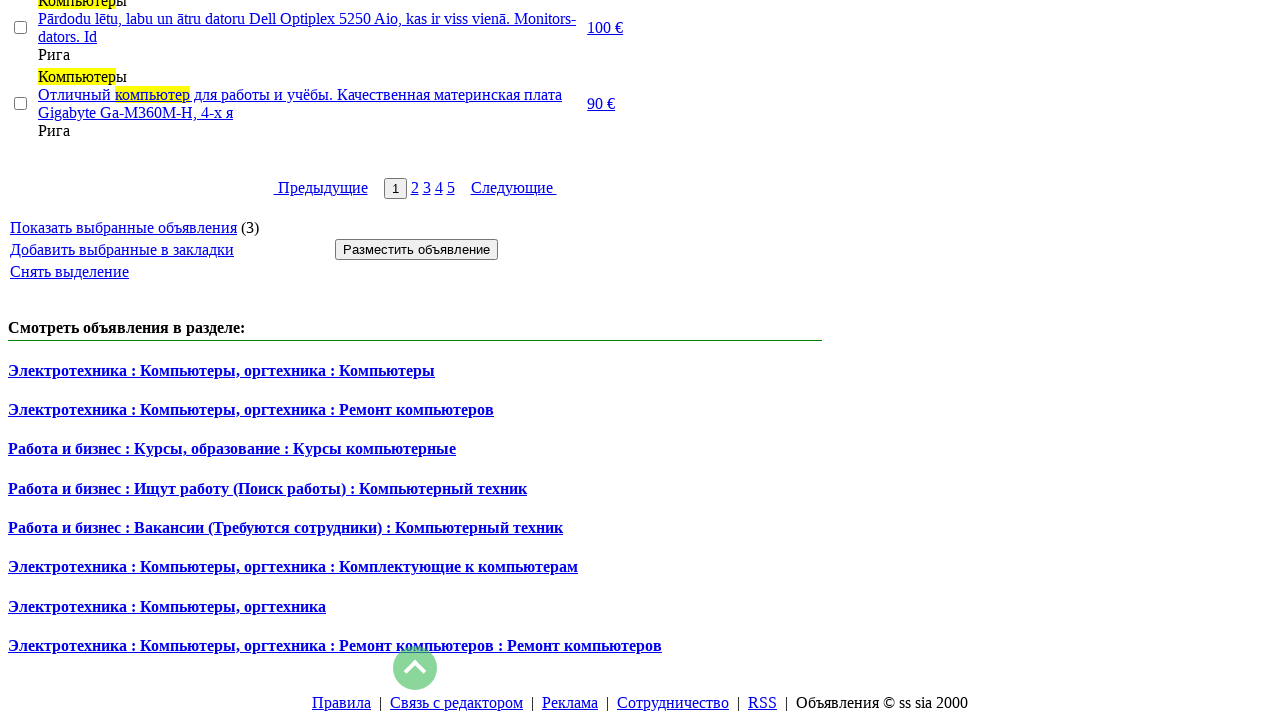

Clicked show selected ads link at (124, 227) on #show_selected_a
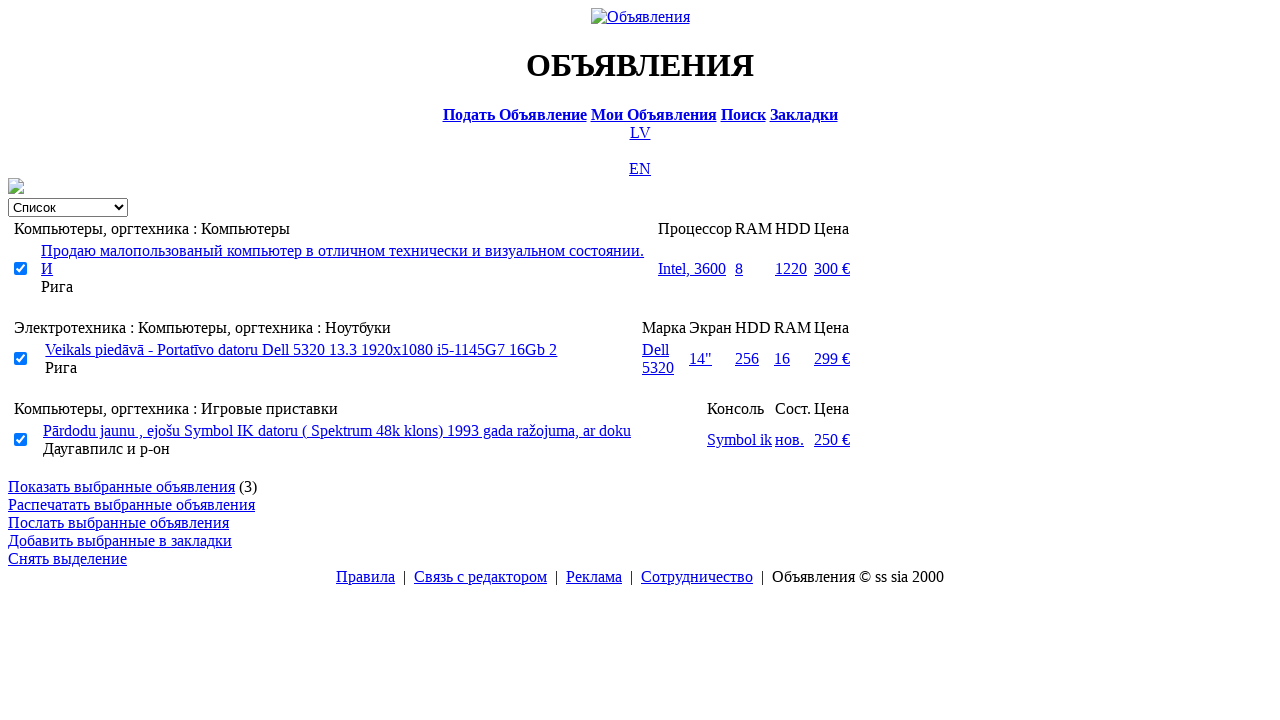

Filtered results loaded showing only 3 selected ads
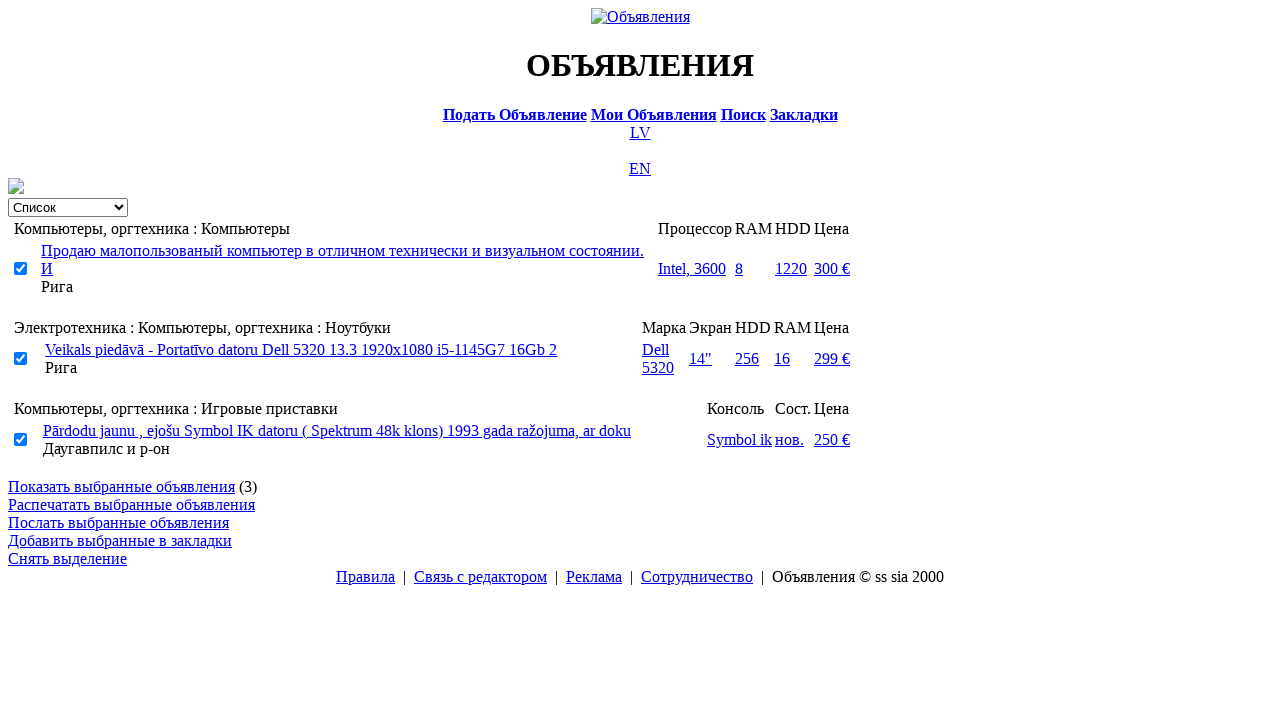

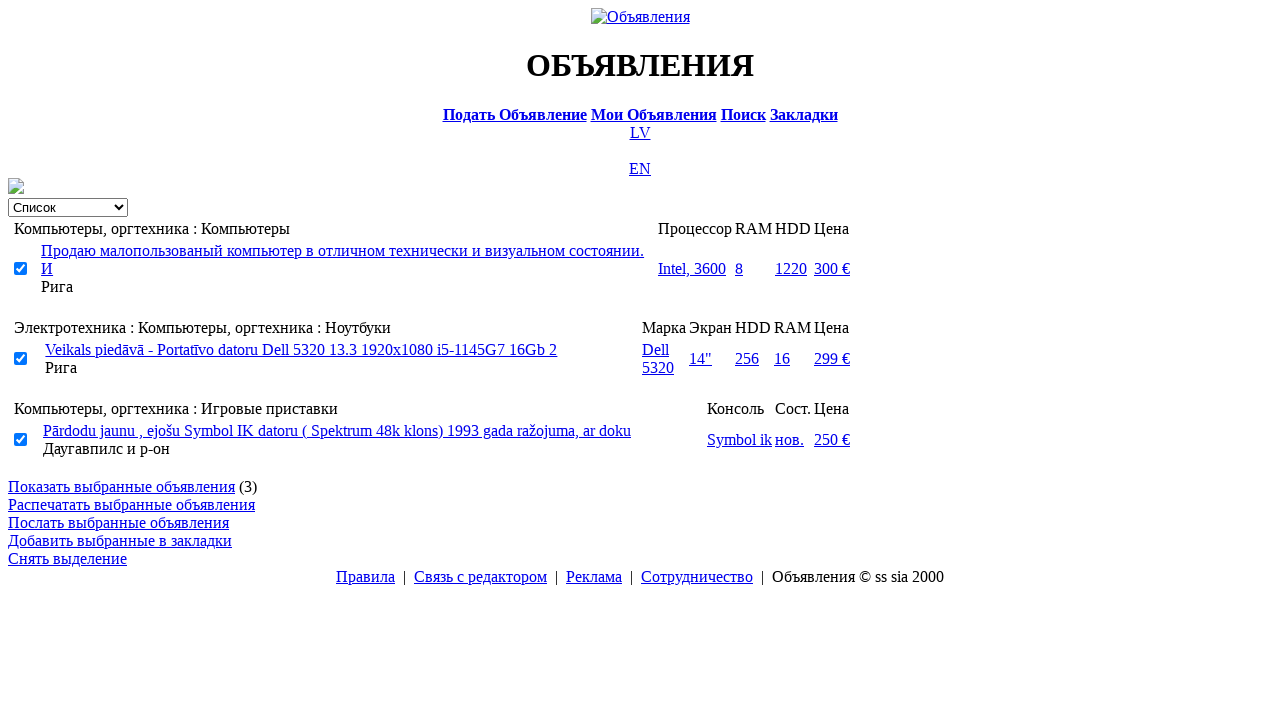